Tests keyboard input functionality by clicking on a name field, entering a name, and clicking a button on the Formy keypress practice page

Starting URL: https://formy-project.herokuapp.com/keypress

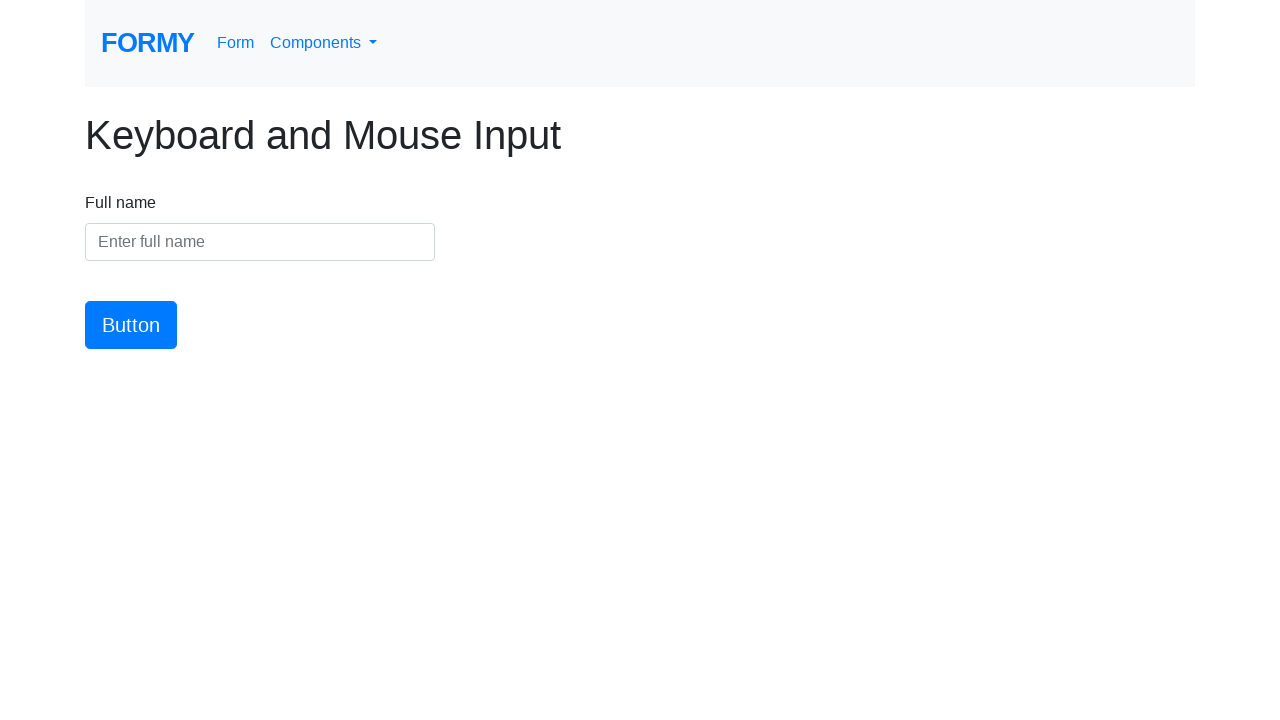

Clicked on the name input field at (260, 242) on #name
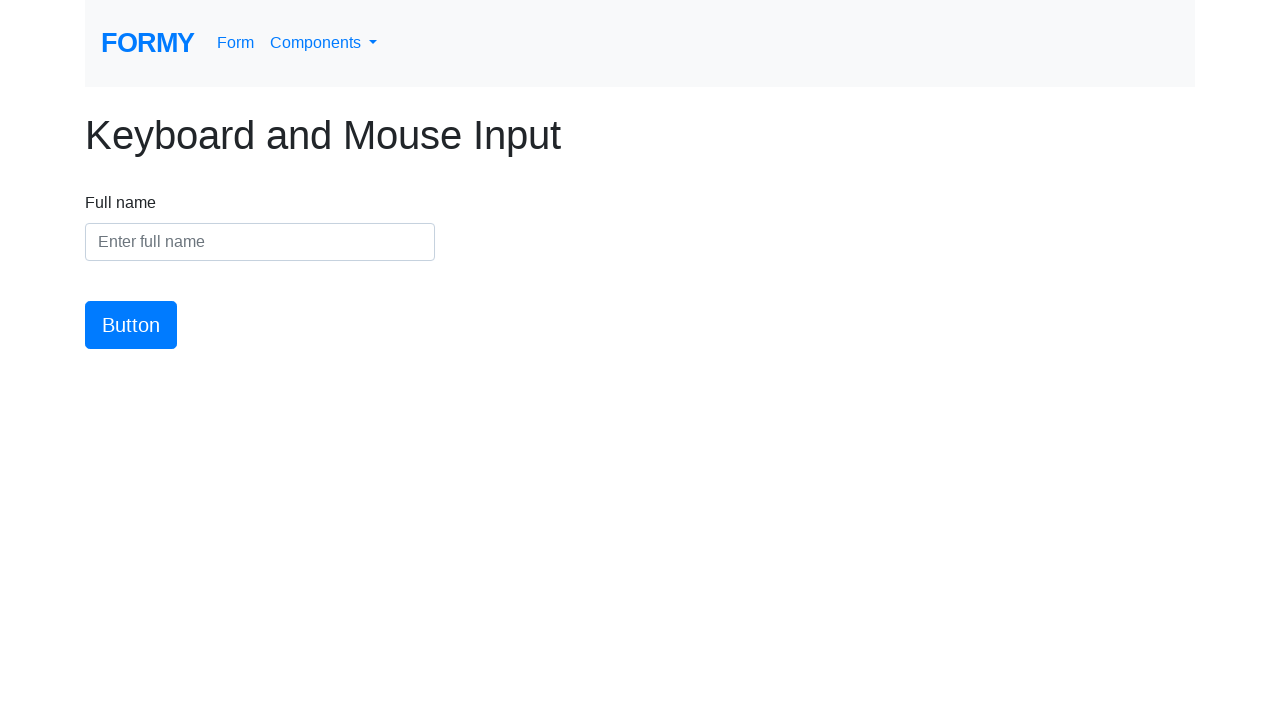

Entered 'Michel Trujillo' into the name field on #name
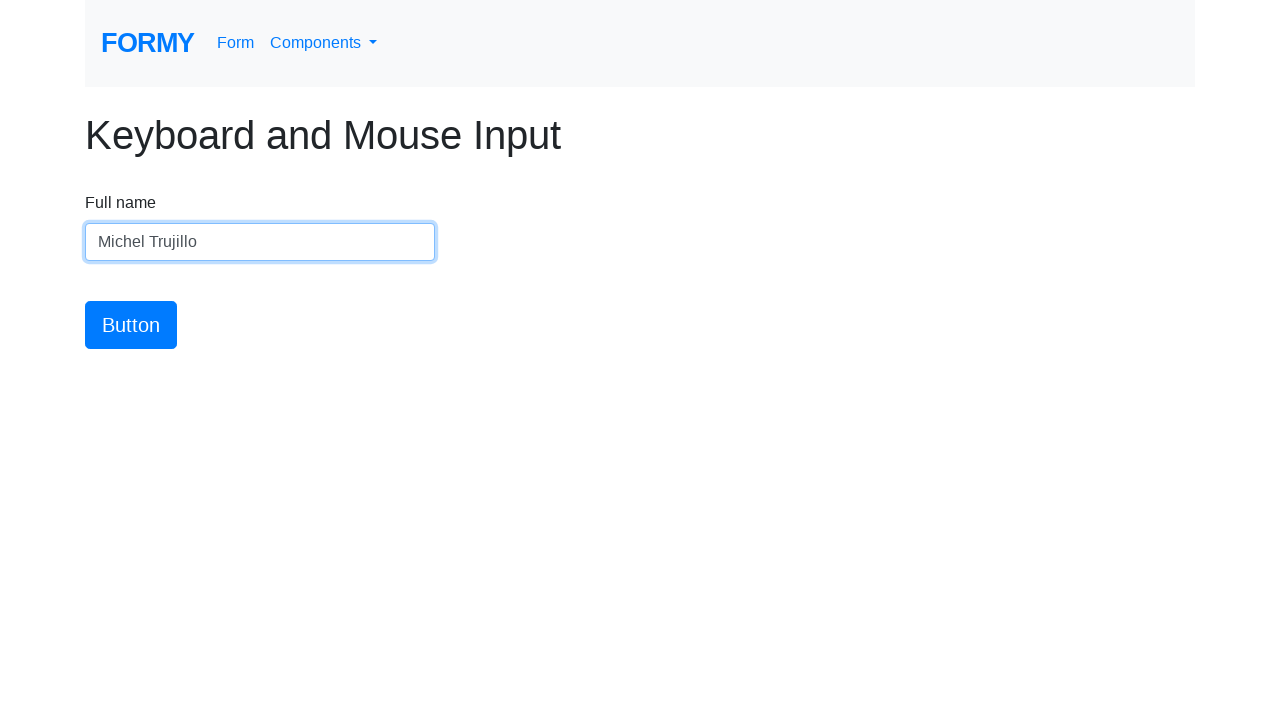

Clicked the submit button at (131, 325) on #button
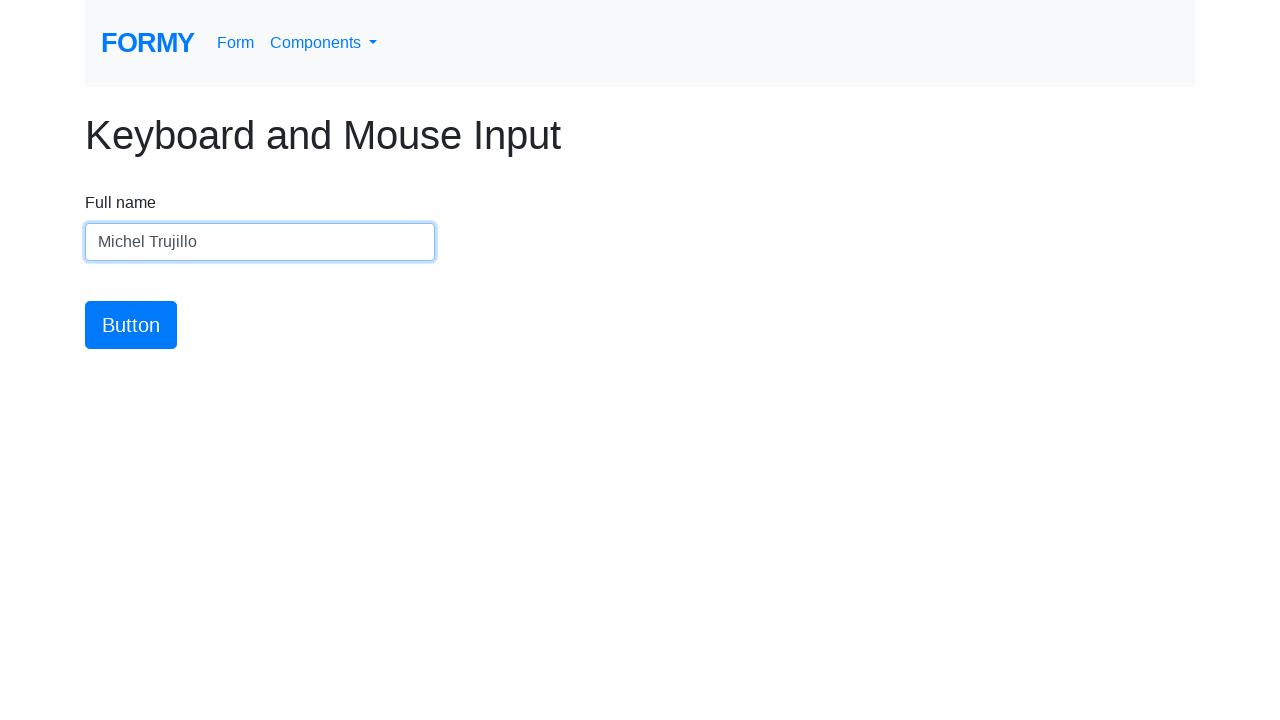

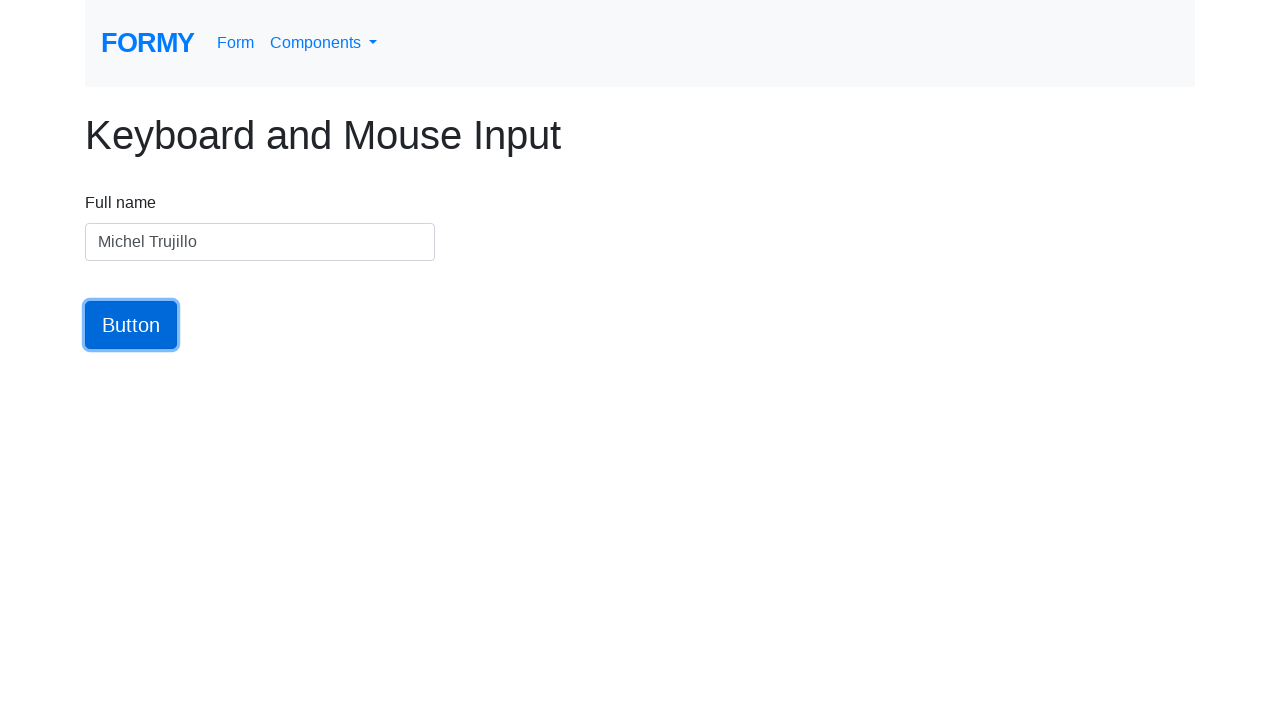